Tests that the complete-all checkbox updates state when individual items are completed or cleared

Starting URL: https://demo.playwright.dev/todomvc

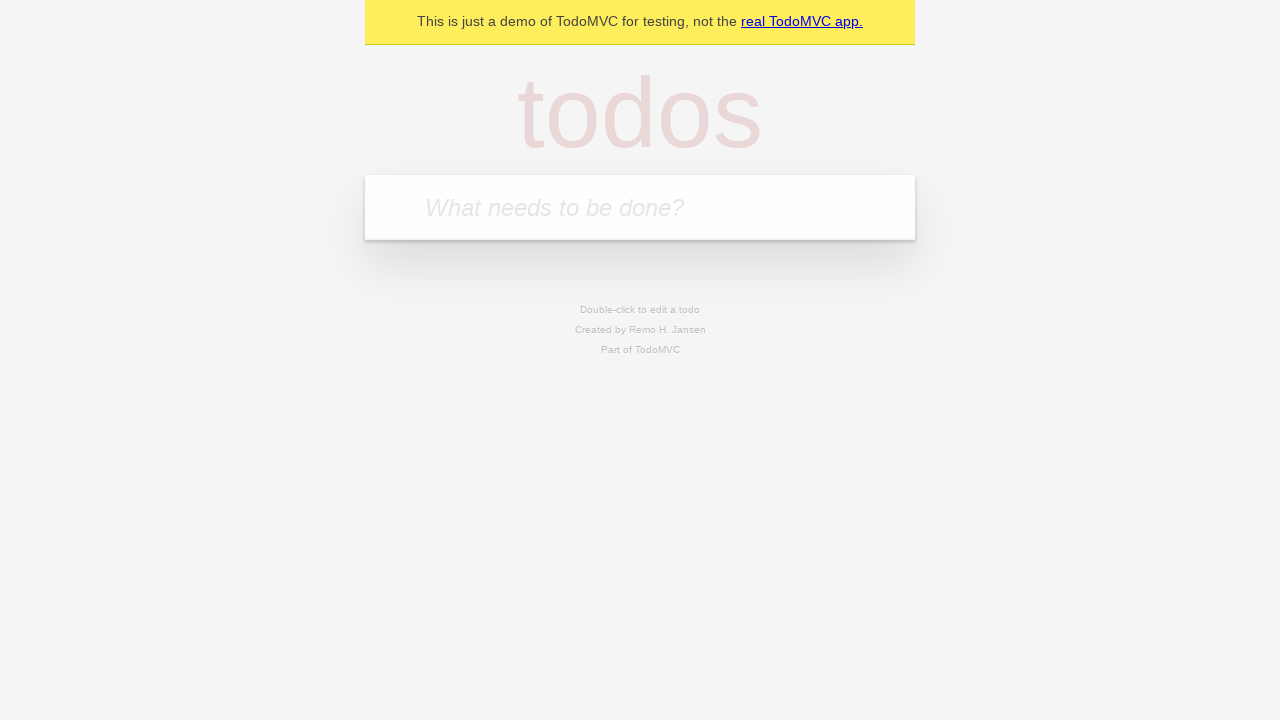

Filled new todo field with 'buy some cheese' on internal:attr=[placeholder="What needs to be done?"i]
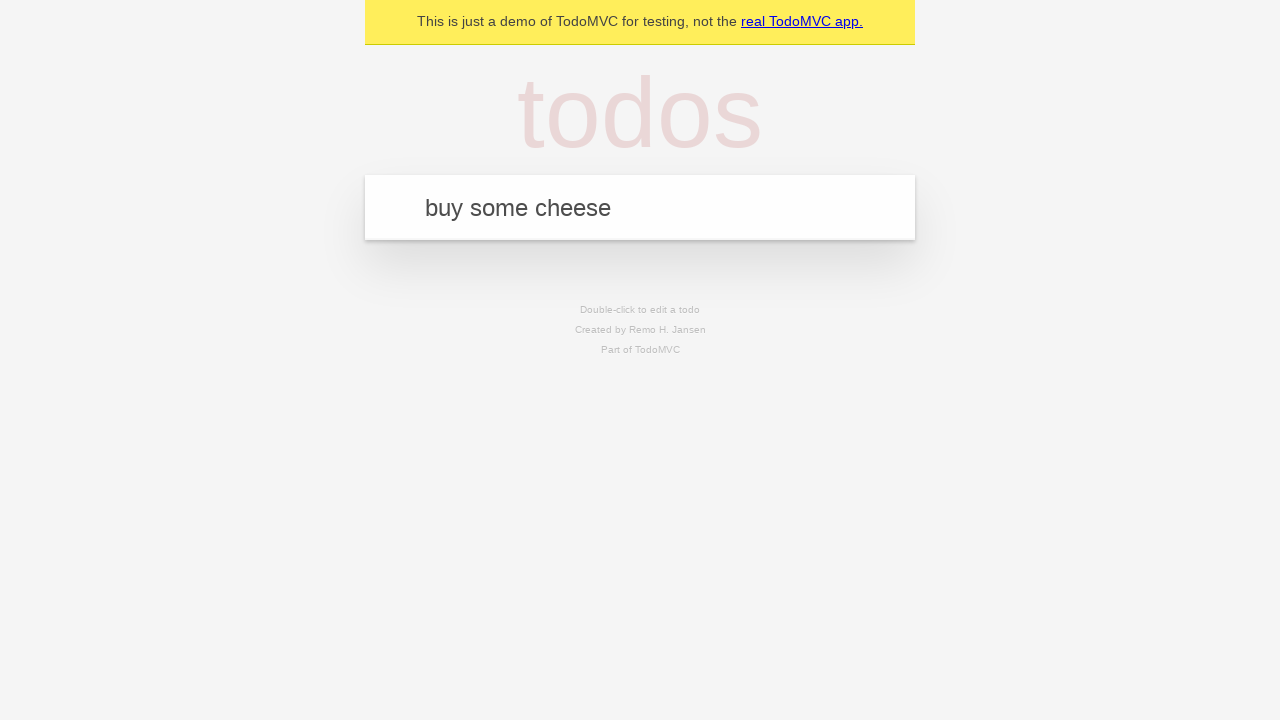

Pressed Enter to create todo 'buy some cheese' on internal:attr=[placeholder="What needs to be done?"i]
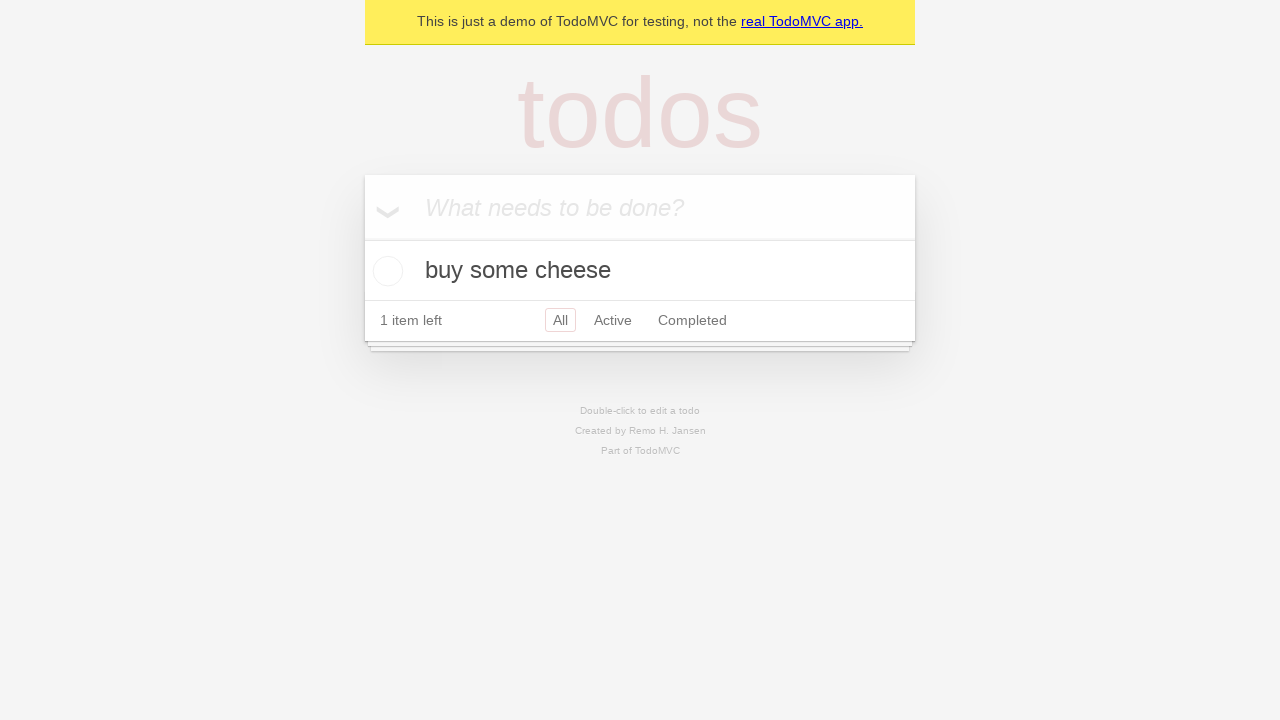

Filled new todo field with 'feed the cat' on internal:attr=[placeholder="What needs to be done?"i]
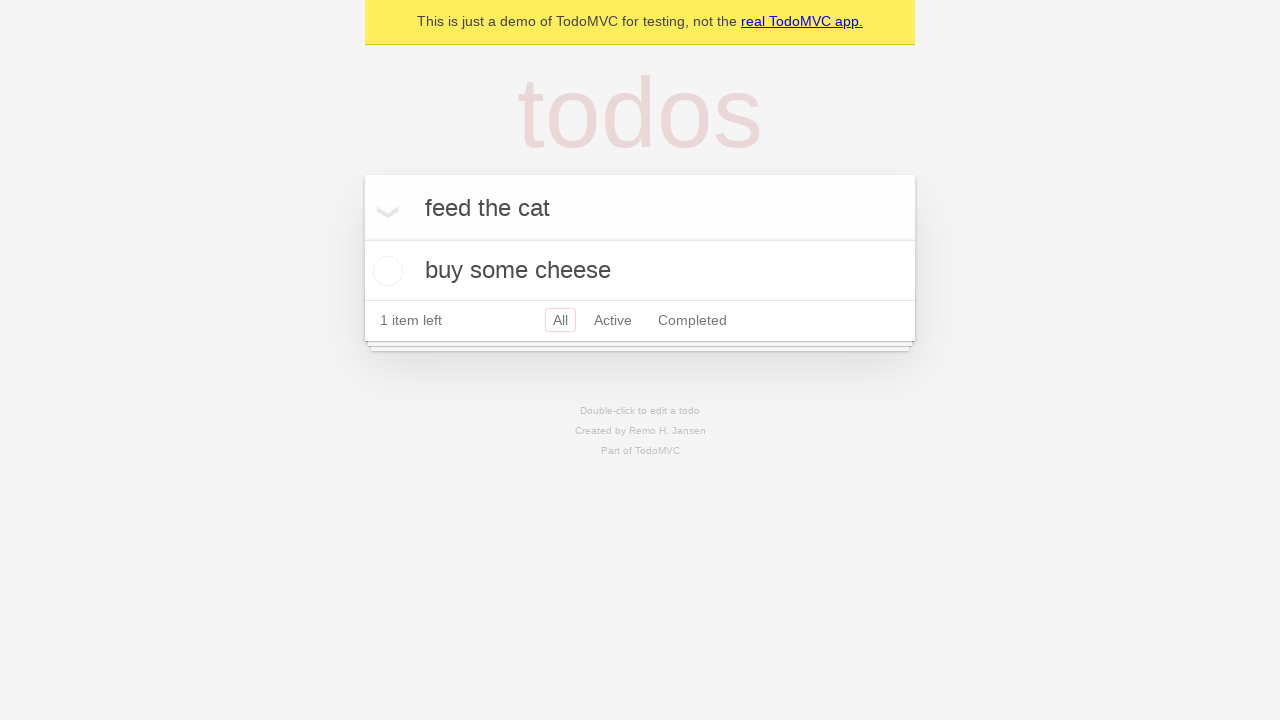

Pressed Enter to create todo 'feed the cat' on internal:attr=[placeholder="What needs to be done?"i]
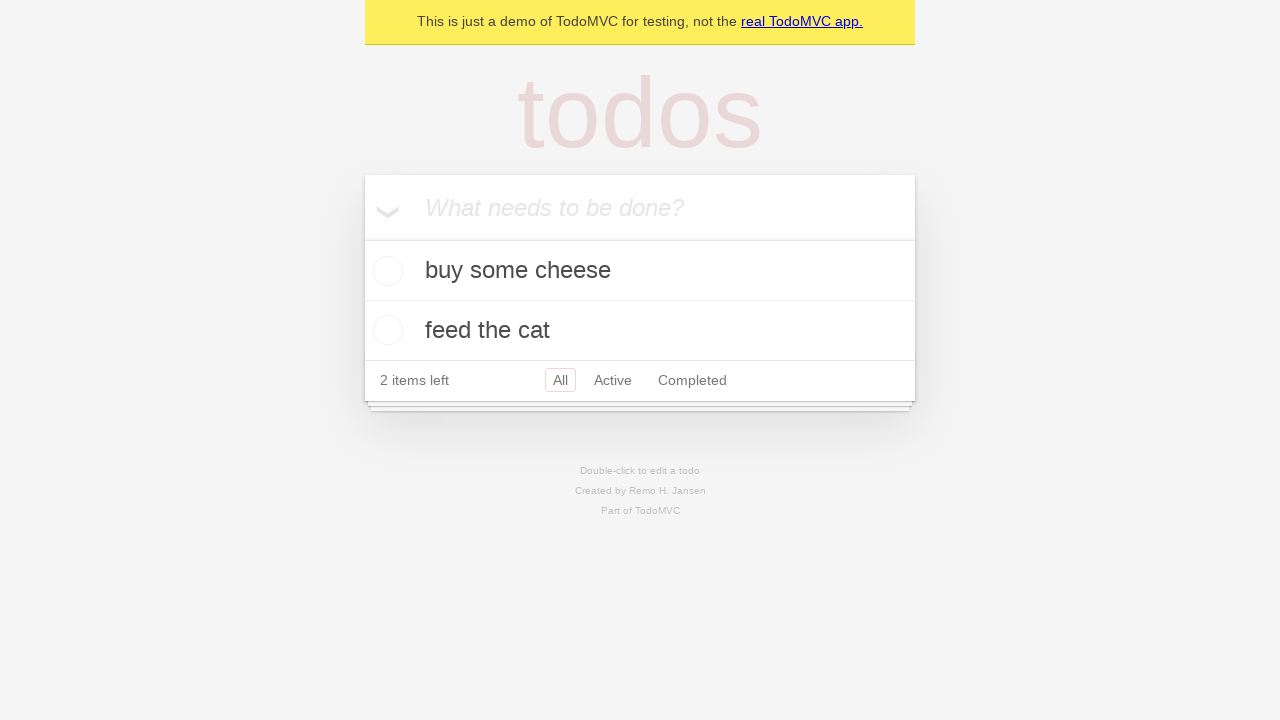

Filled new todo field with 'book a doctors appointment' on internal:attr=[placeholder="What needs to be done?"i]
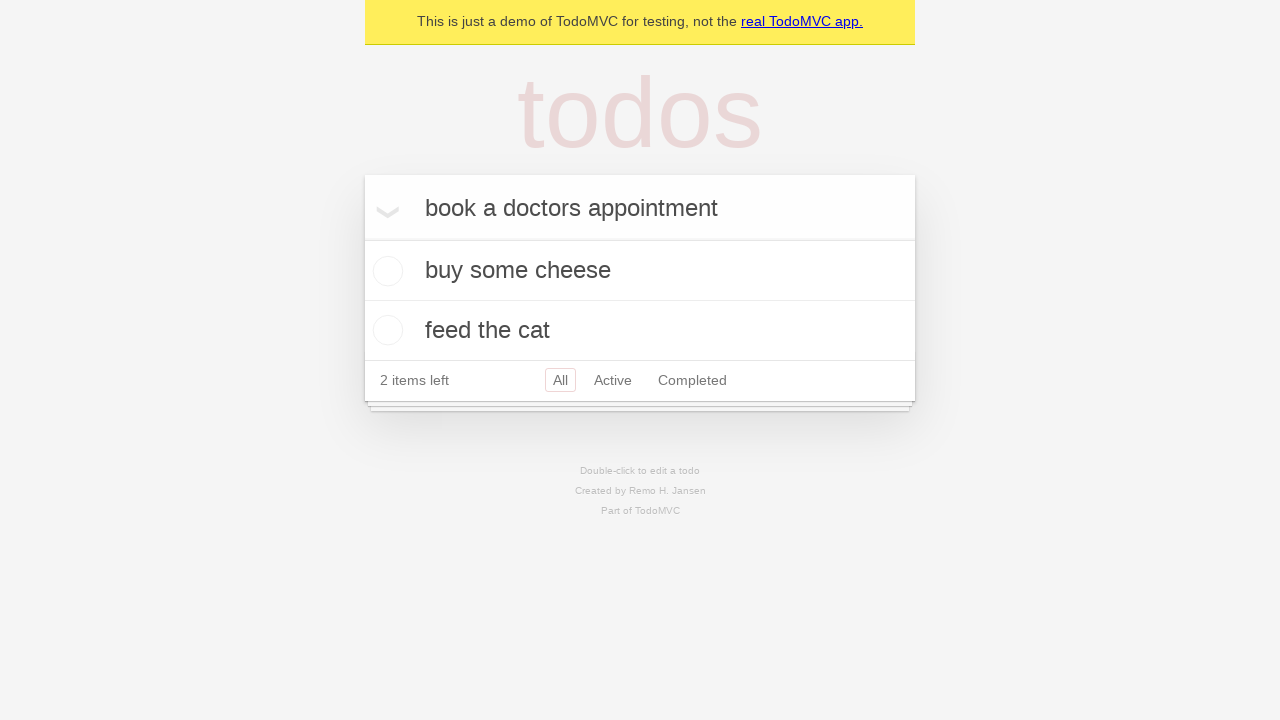

Pressed Enter to create todo 'book a doctors appointment' on internal:attr=[placeholder="What needs to be done?"i]
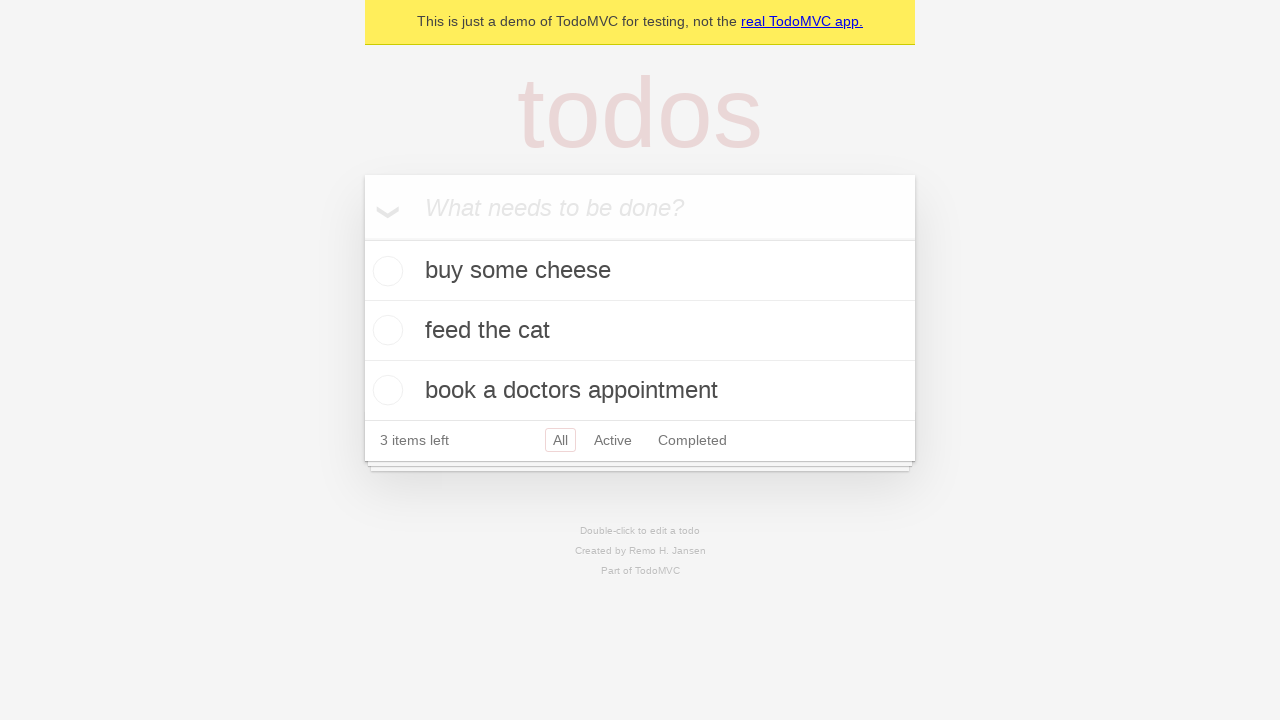

Waited for all 3 todo items to load
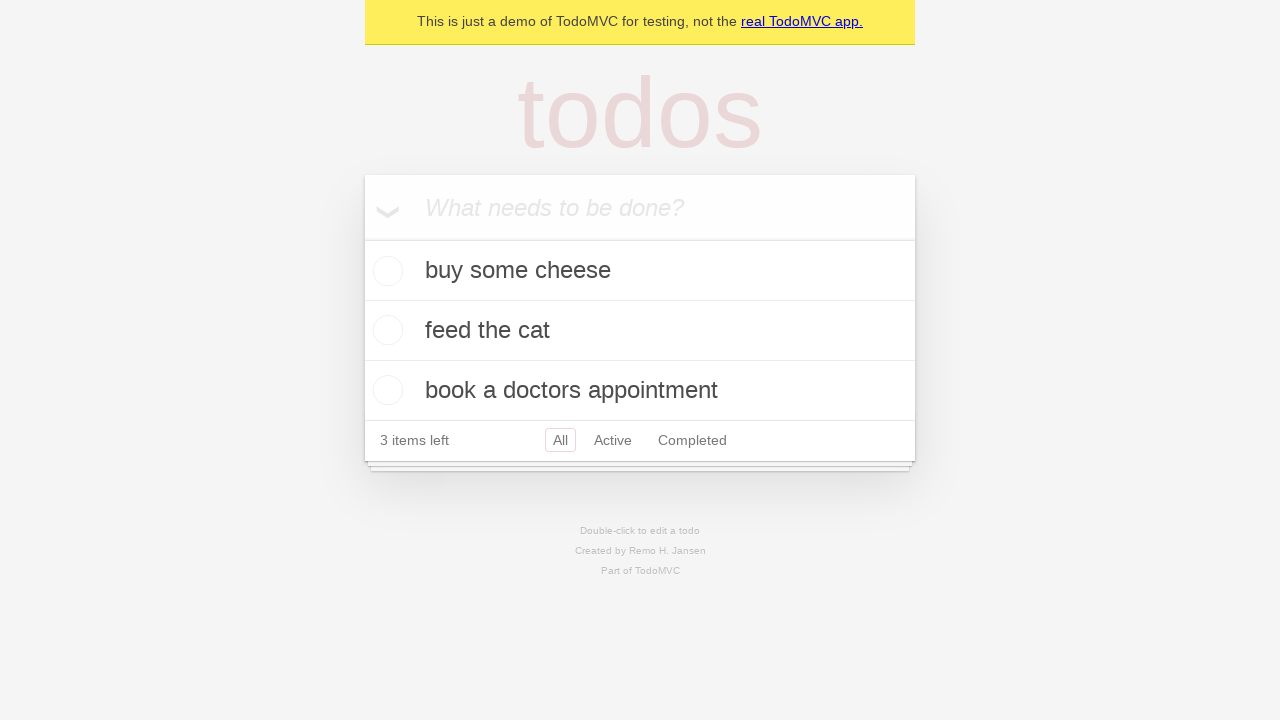

Clicked 'Mark all as complete' checkbox to complete all items at (362, 238) on internal:label="Mark all as complete"i
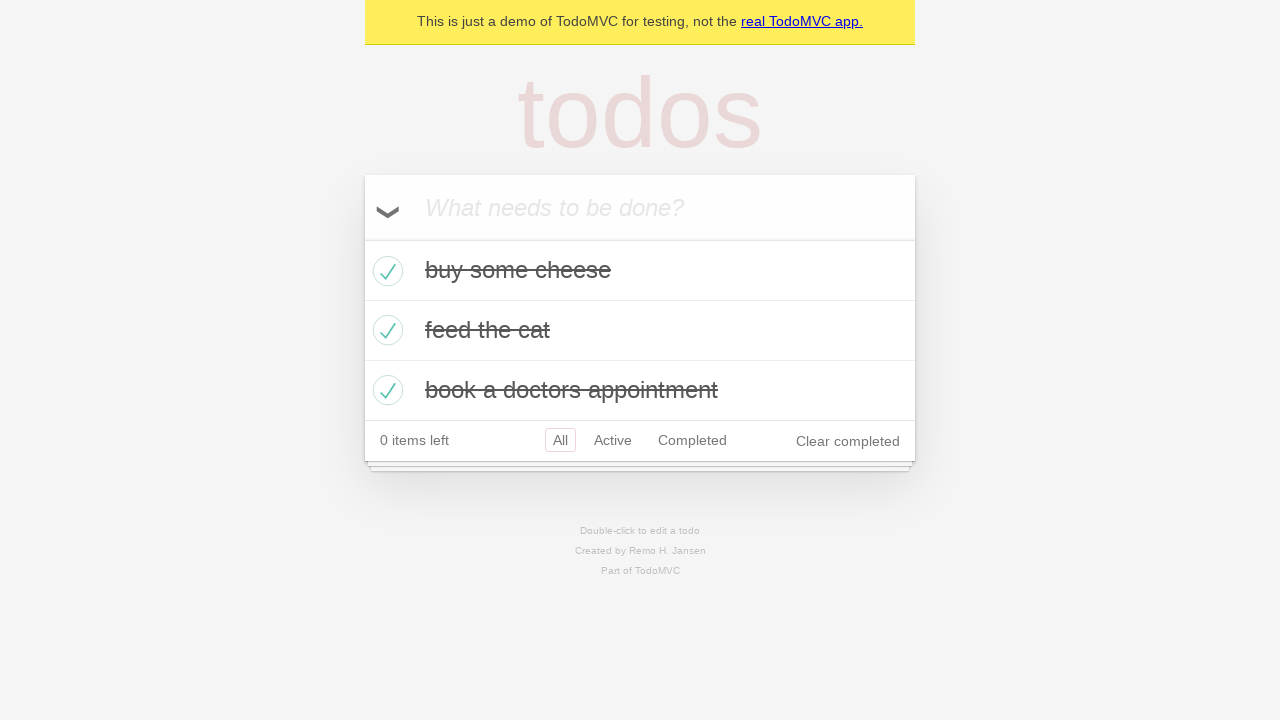

Unchecked the first todo item checkbox at (385, 271) on internal:testid=[data-testid="todo-item"s] >> nth=0 >> internal:role=checkbox
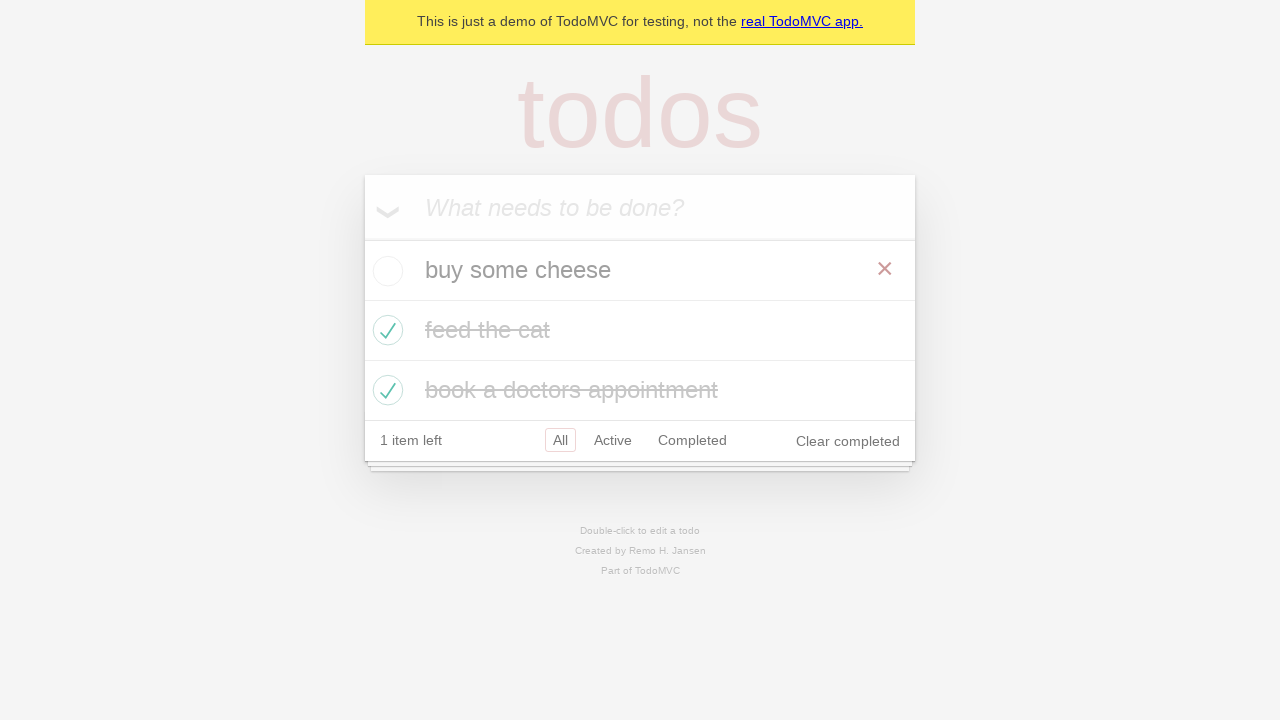

Rechecked the first todo item checkbox at (385, 271) on internal:testid=[data-testid="todo-item"s] >> nth=0 >> internal:role=checkbox
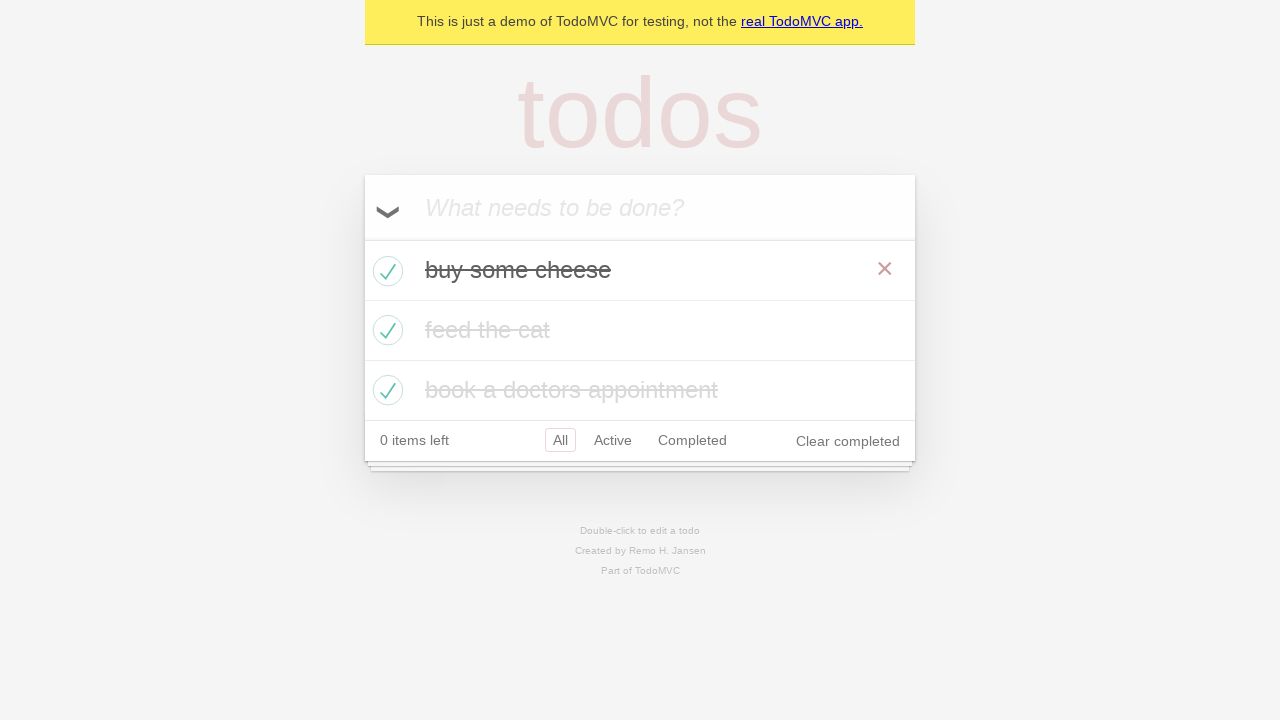

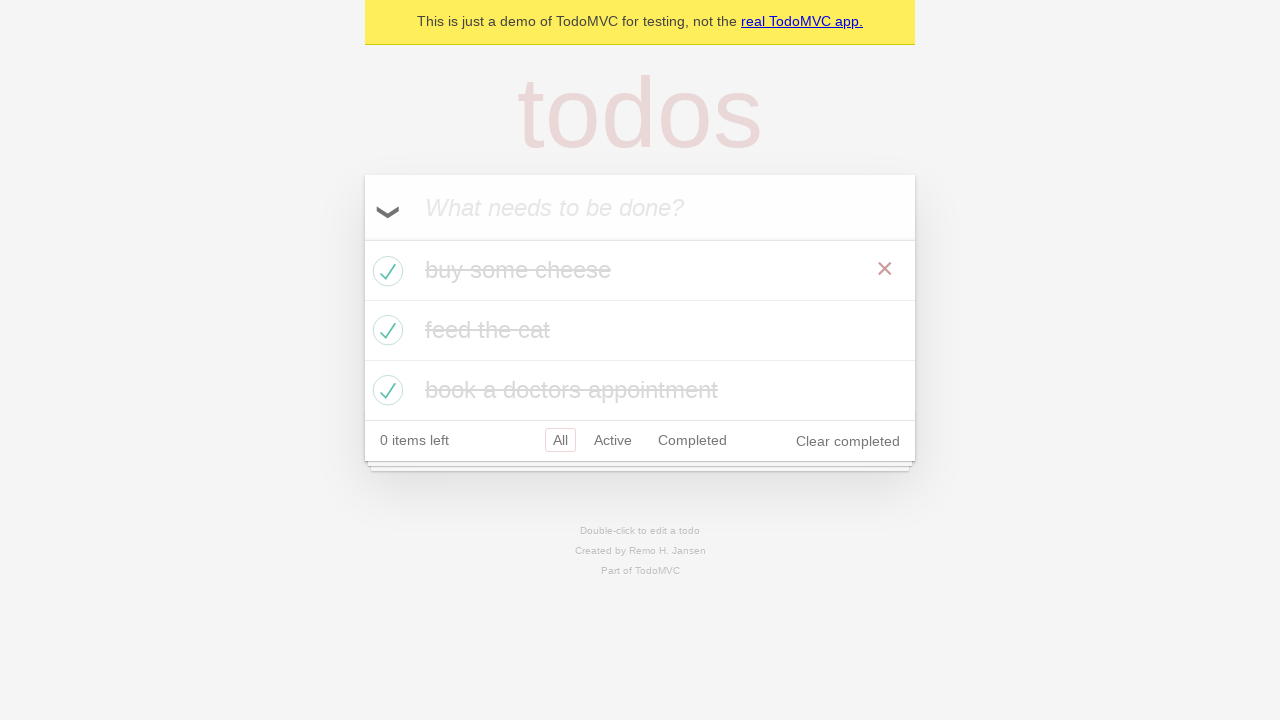